Tests prompt alert functionality by triggering an alert, entering text, accepting it, and verifying the confirmation message

Starting URL: https://www.leafground.com/alert.xhtml

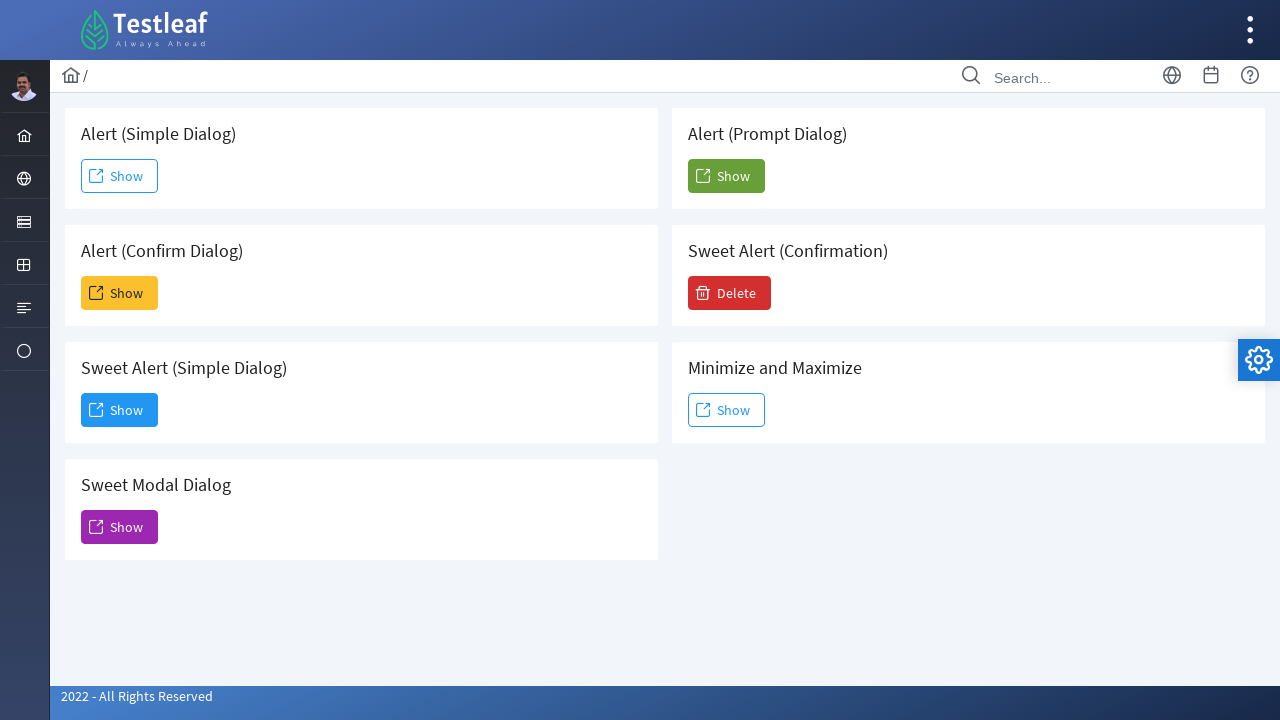

Clicked the 5th 'Show' button to trigger prompt alert at (726, 176) on (//span[text()='Show'])[5]
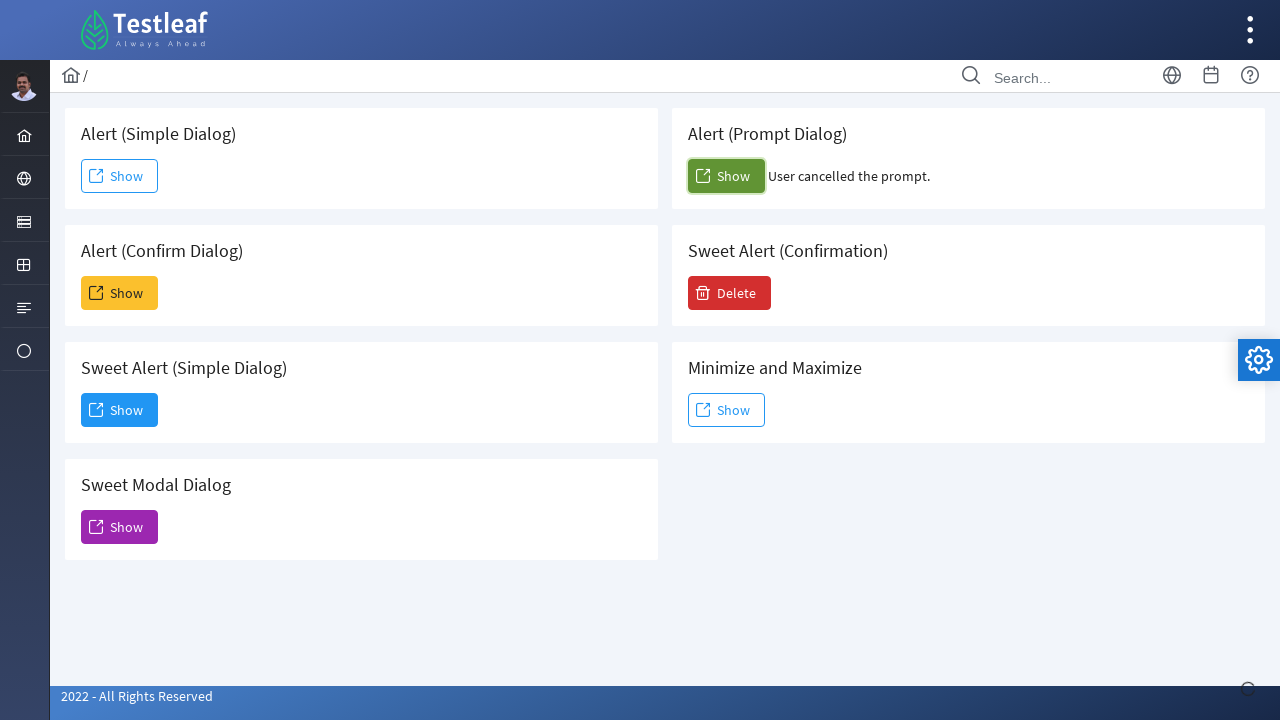

Set up dialog handler to accept prompt with text 'TestLeaf Selenium'
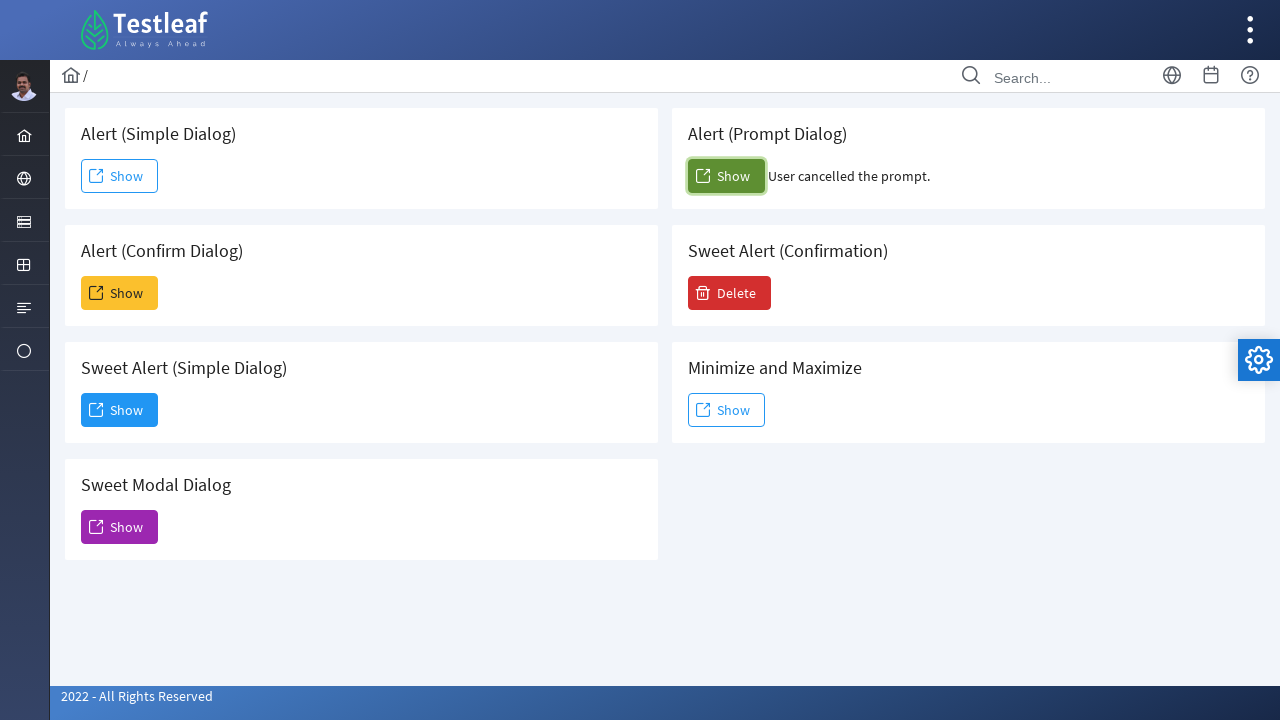

Confirmation message element appeared
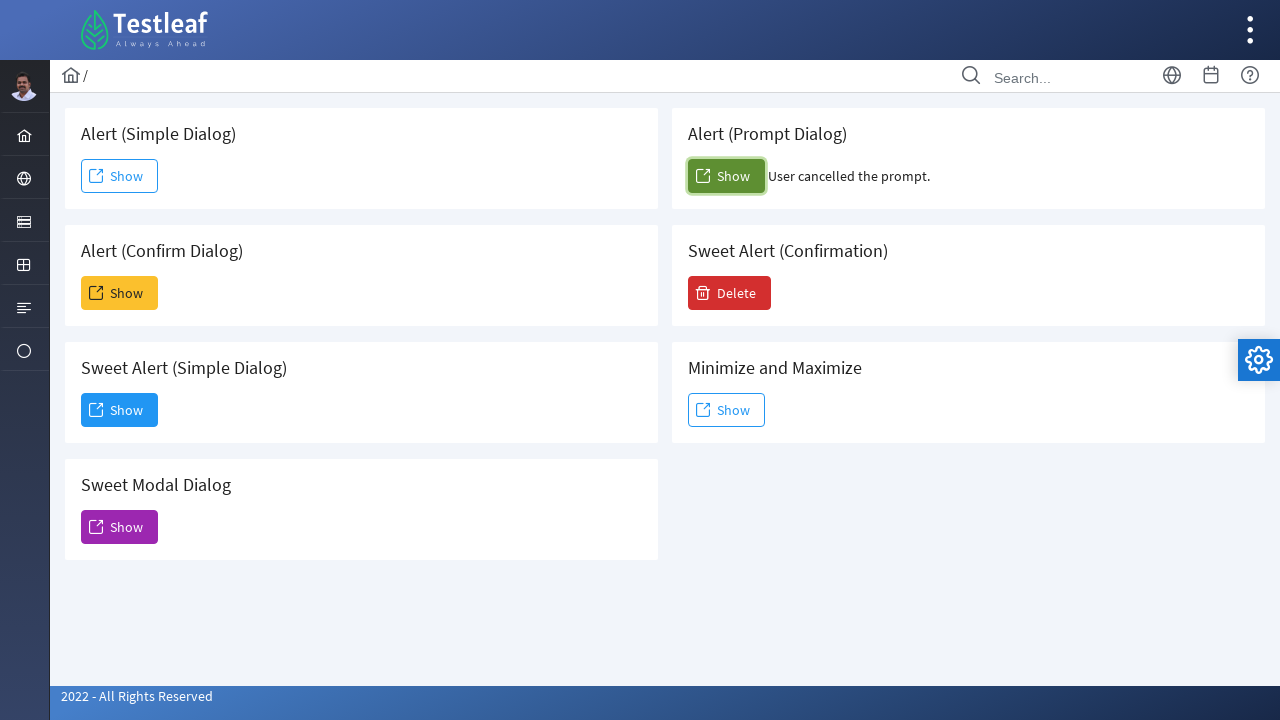

Retrieved confirmation message: User cancelled the prompt.
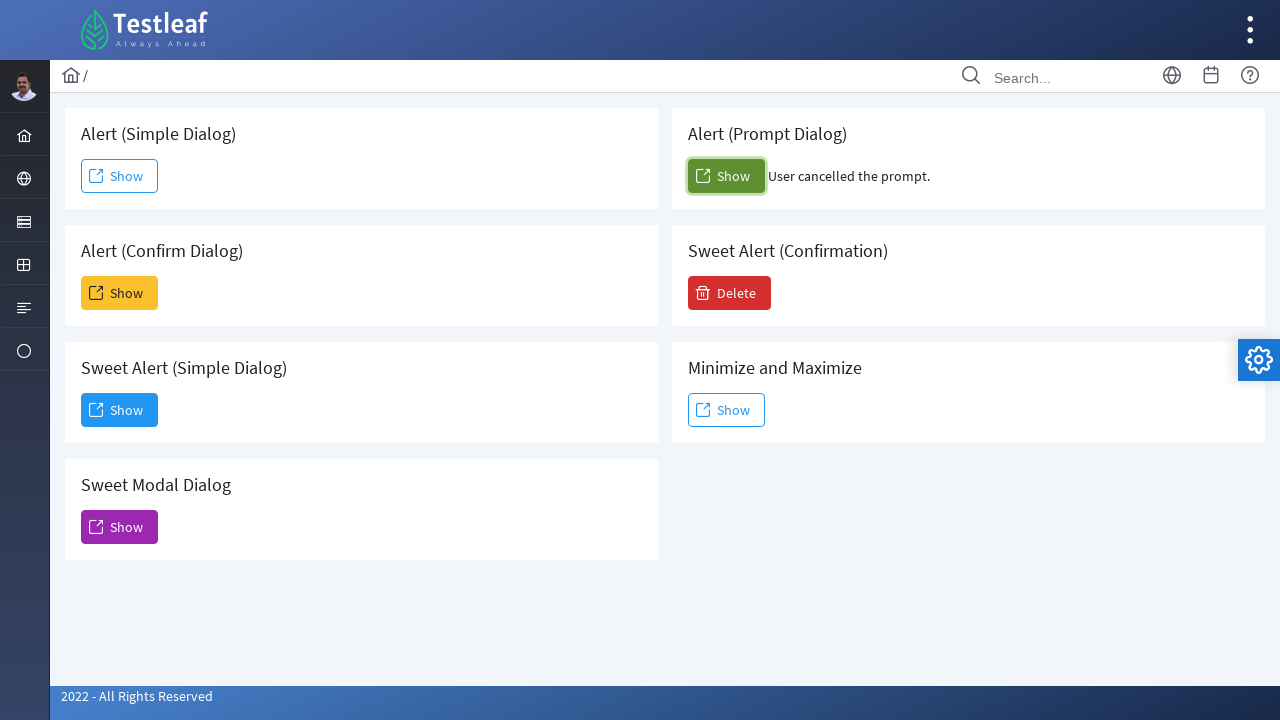

Alert verification failed - expected text not found in confirmation message
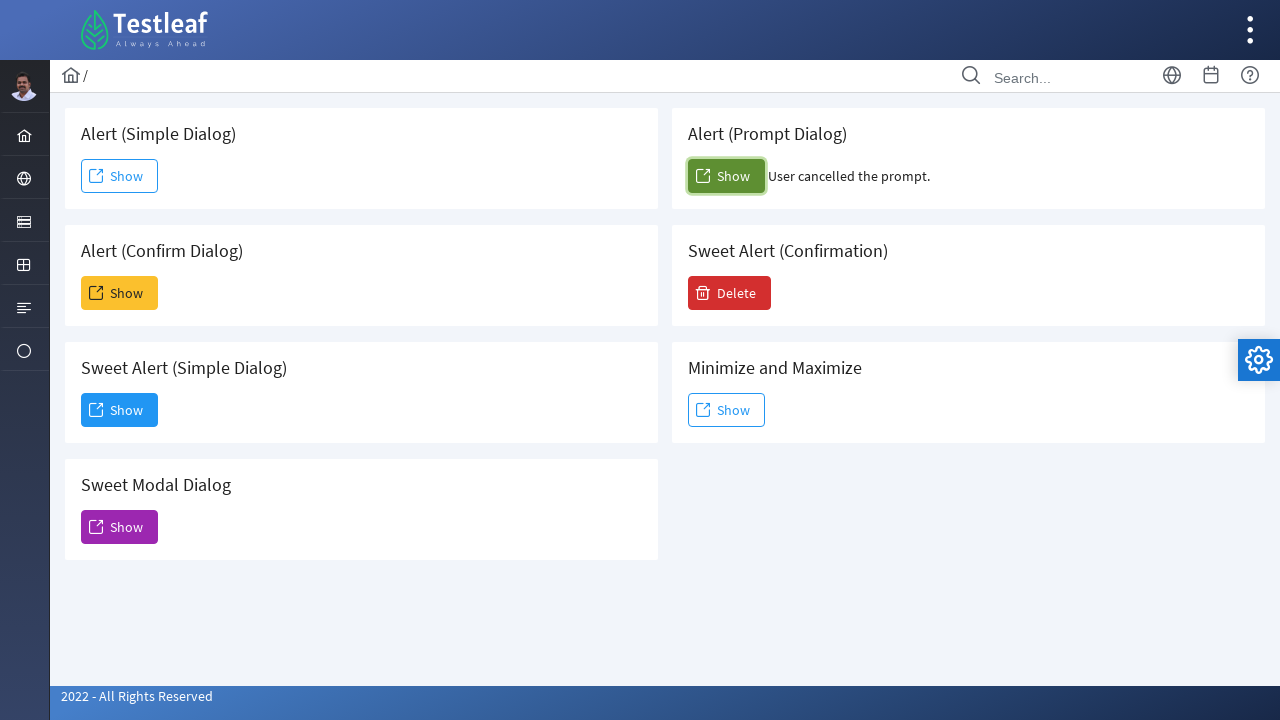

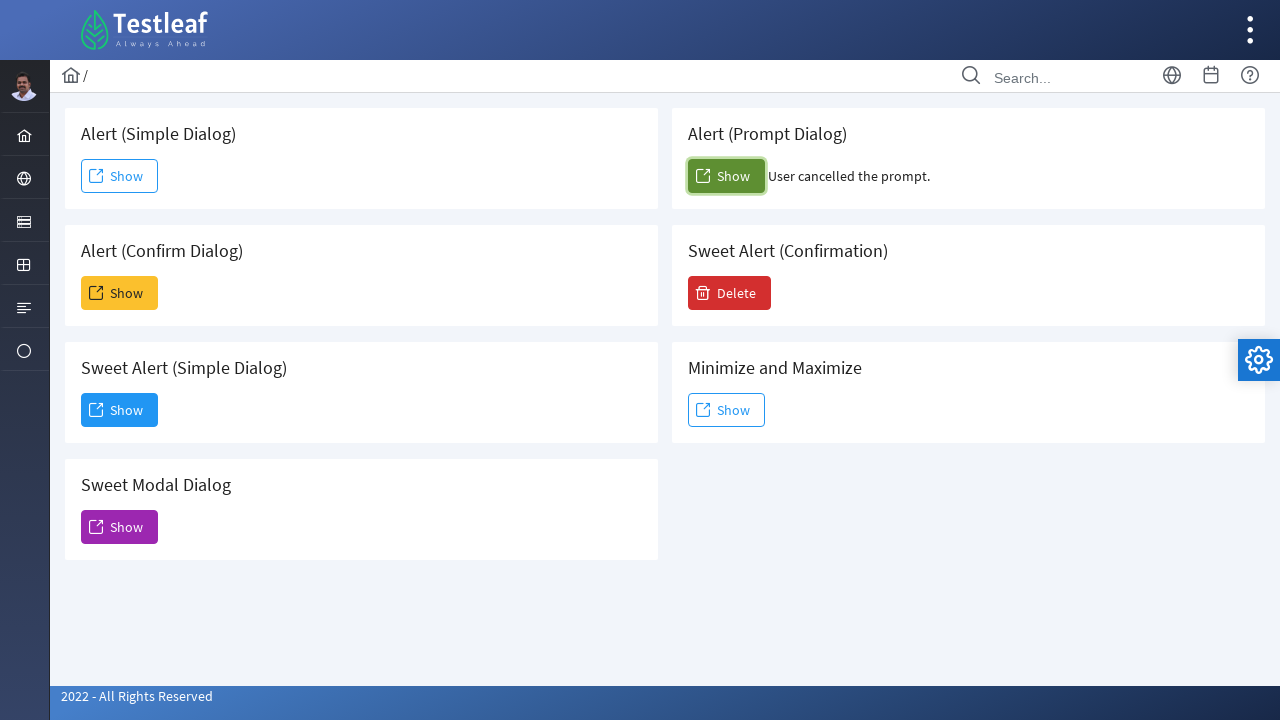